Tests window handling by clicking a "Try it Yourself" link that opens a new window/tab, then switches between windows

Starting URL: https://www.w3schools.com/jsref/met_win_open.asp

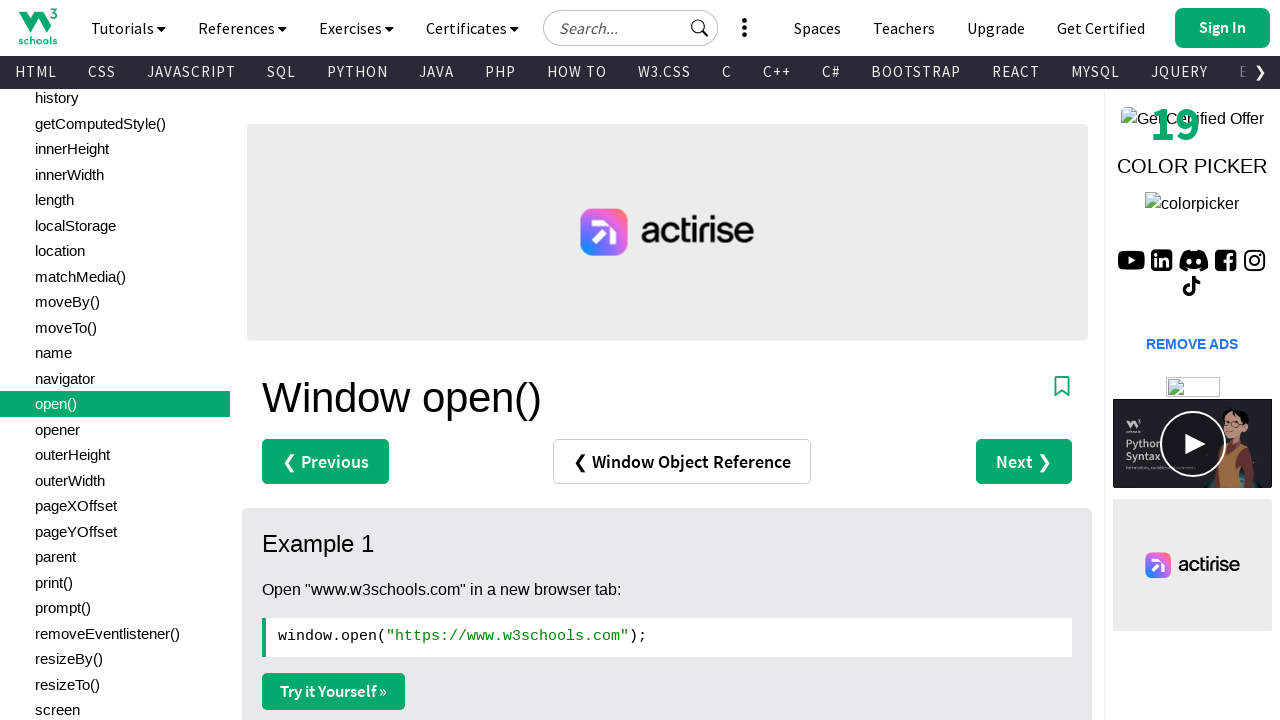

Clicked 'Try it Yourself »' link to open new window/tab at (334, 691) on text=Try it Yourself »
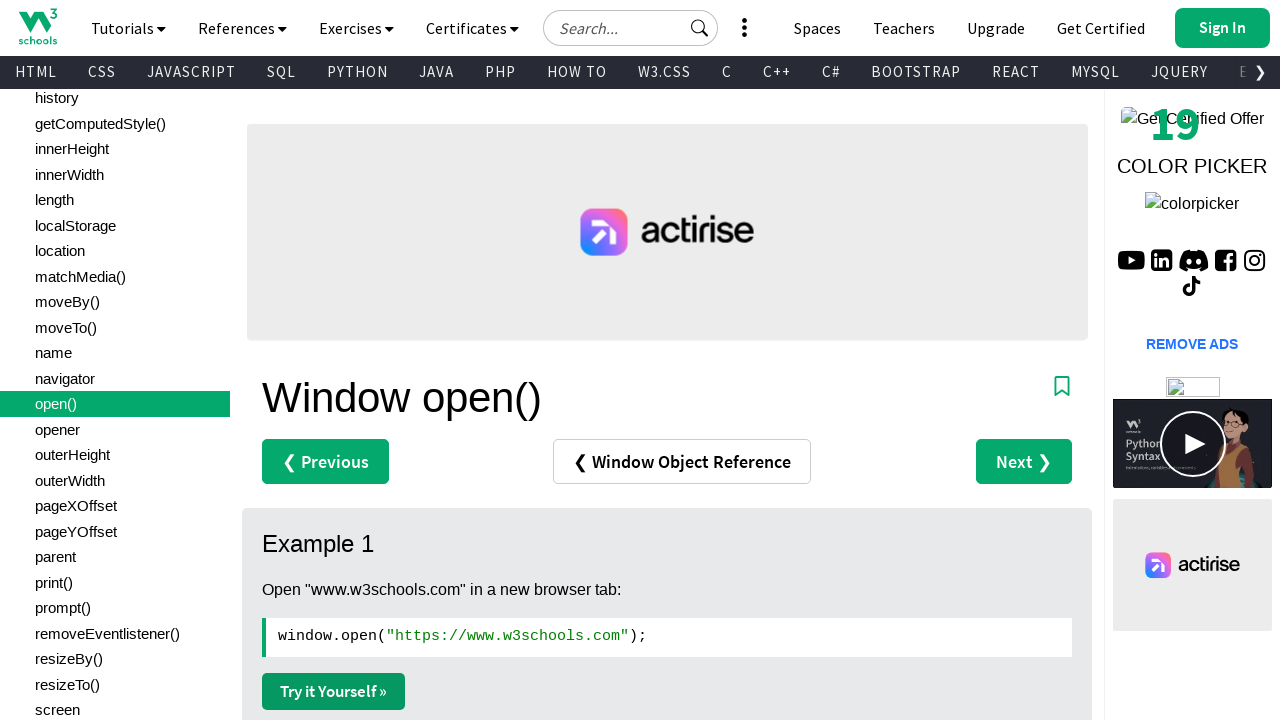

Waited for new page to open
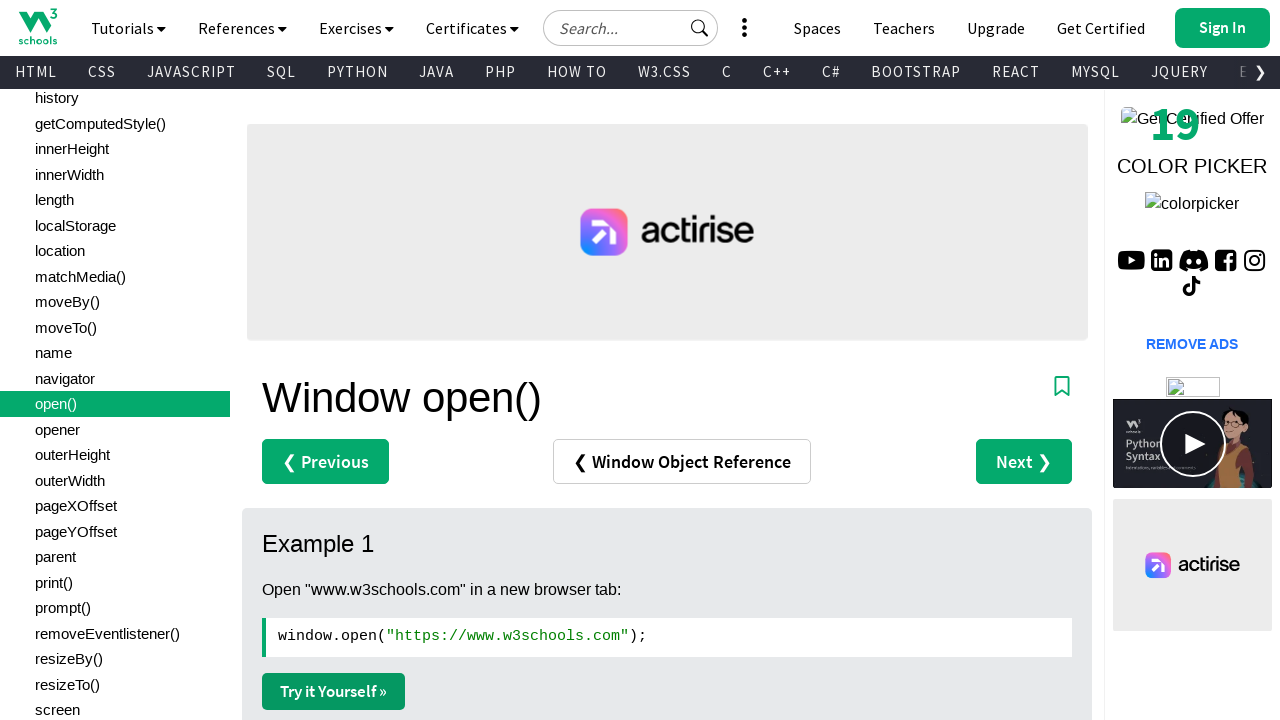

Retrieved all open pages/tabs from context
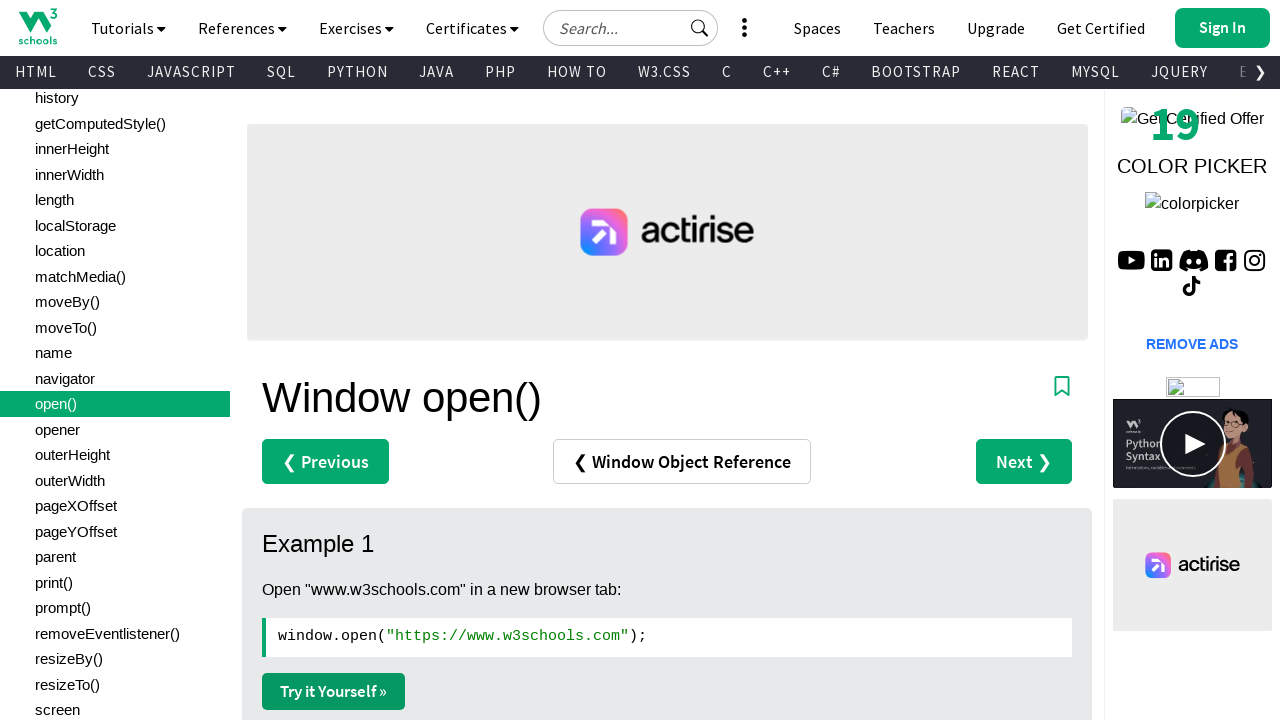

Switched focus to a page/tab
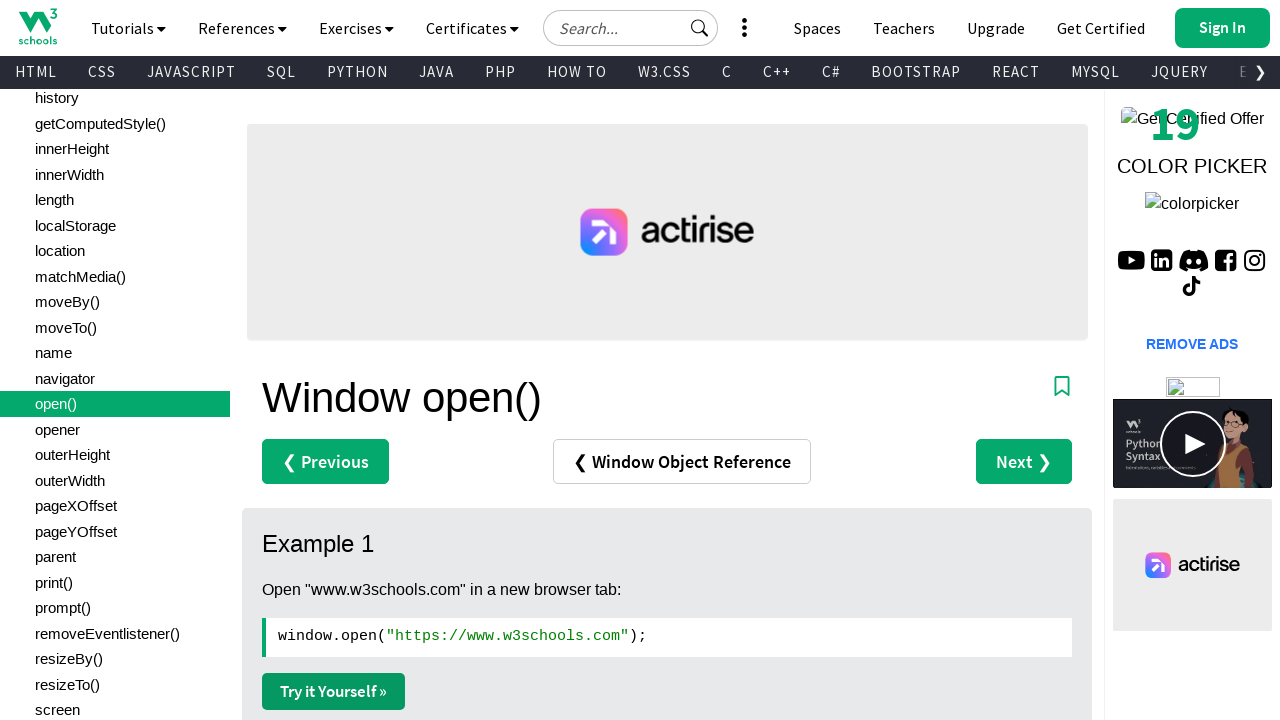

Retrieved page title: 'Window open() Method'
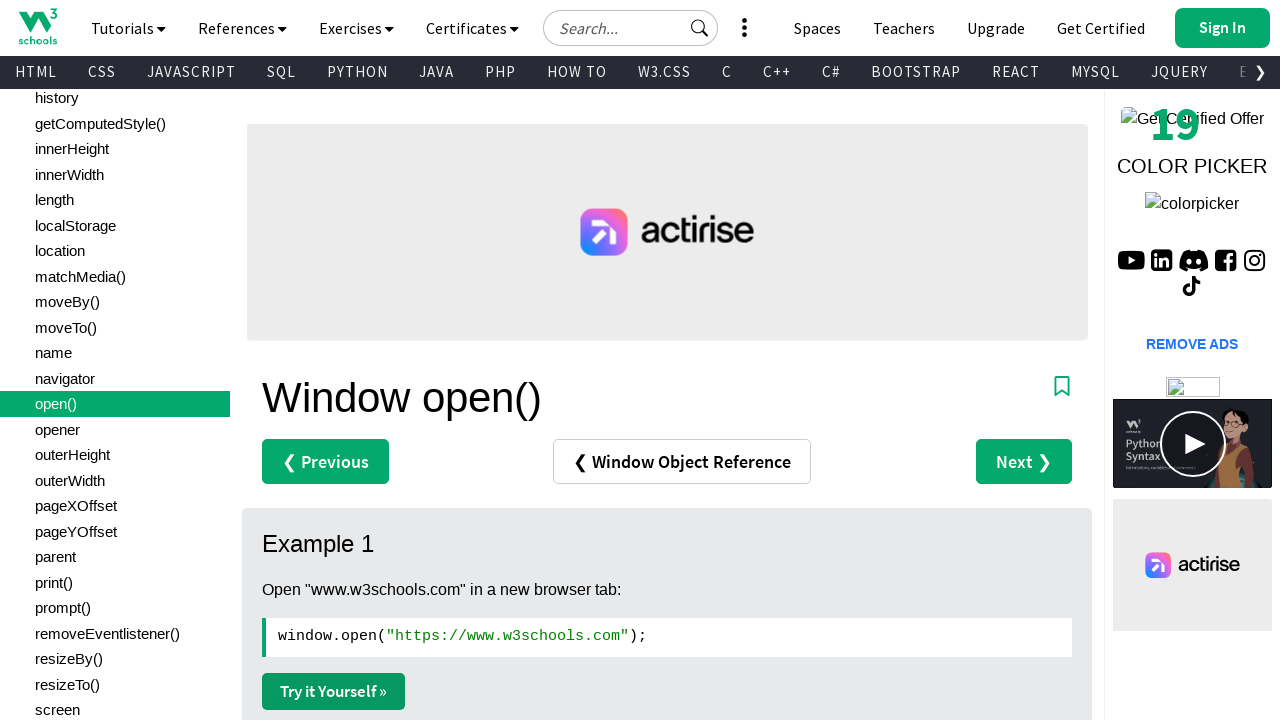

Switched focus to a page/tab
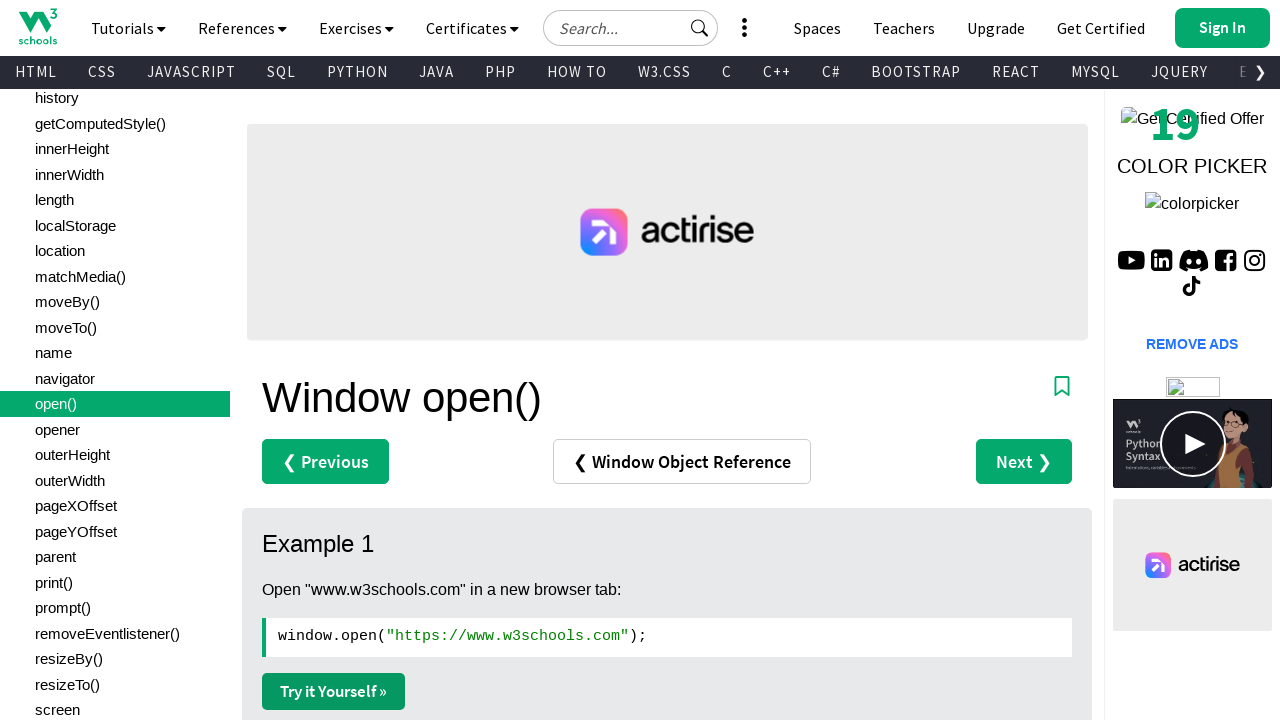

Retrieved page title: 'W3Schools Tryit Editor'
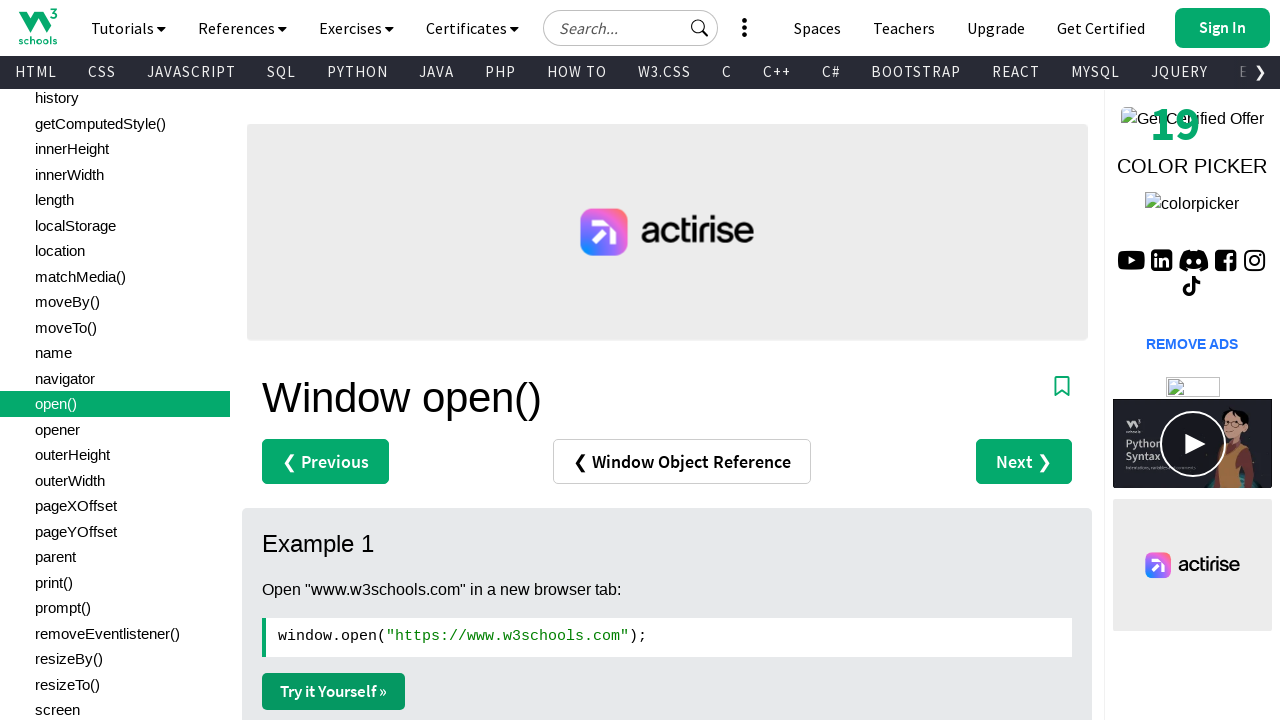

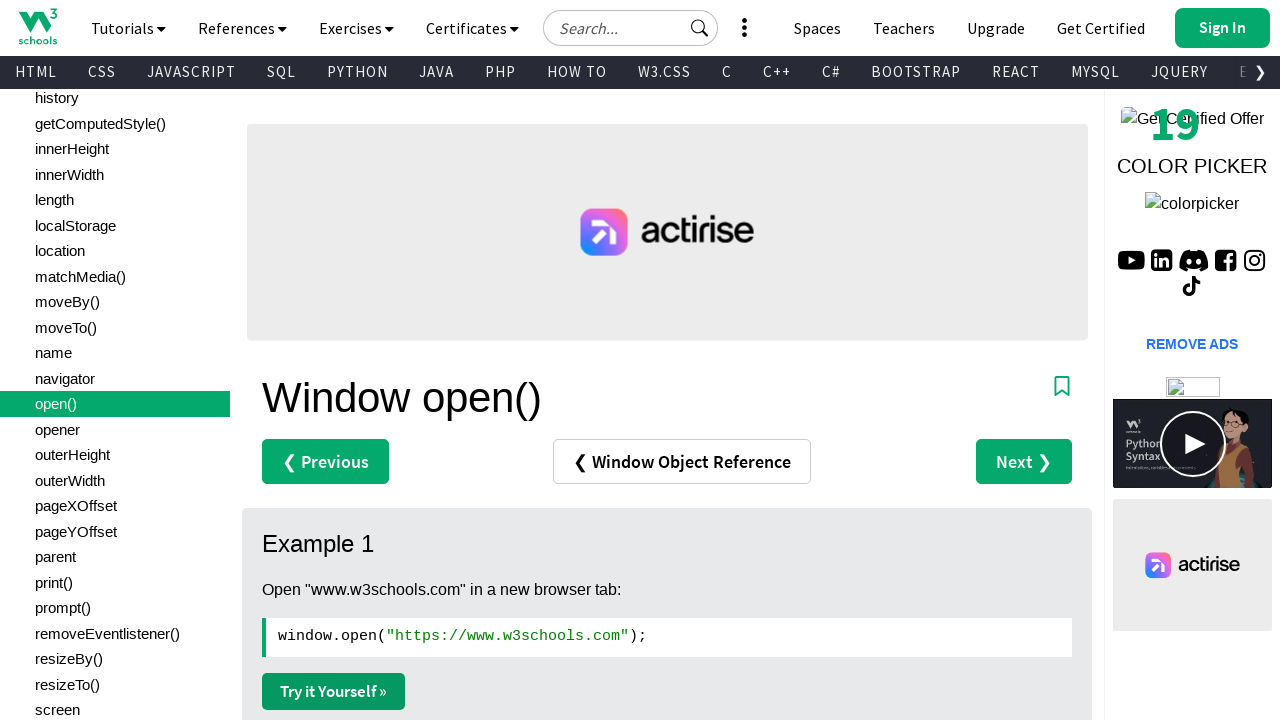